Tests the Upload and Download functionality on DemoQA by clicking the download button (file upload skipped as it requires local file path).

Starting URL: https://demoqa.com

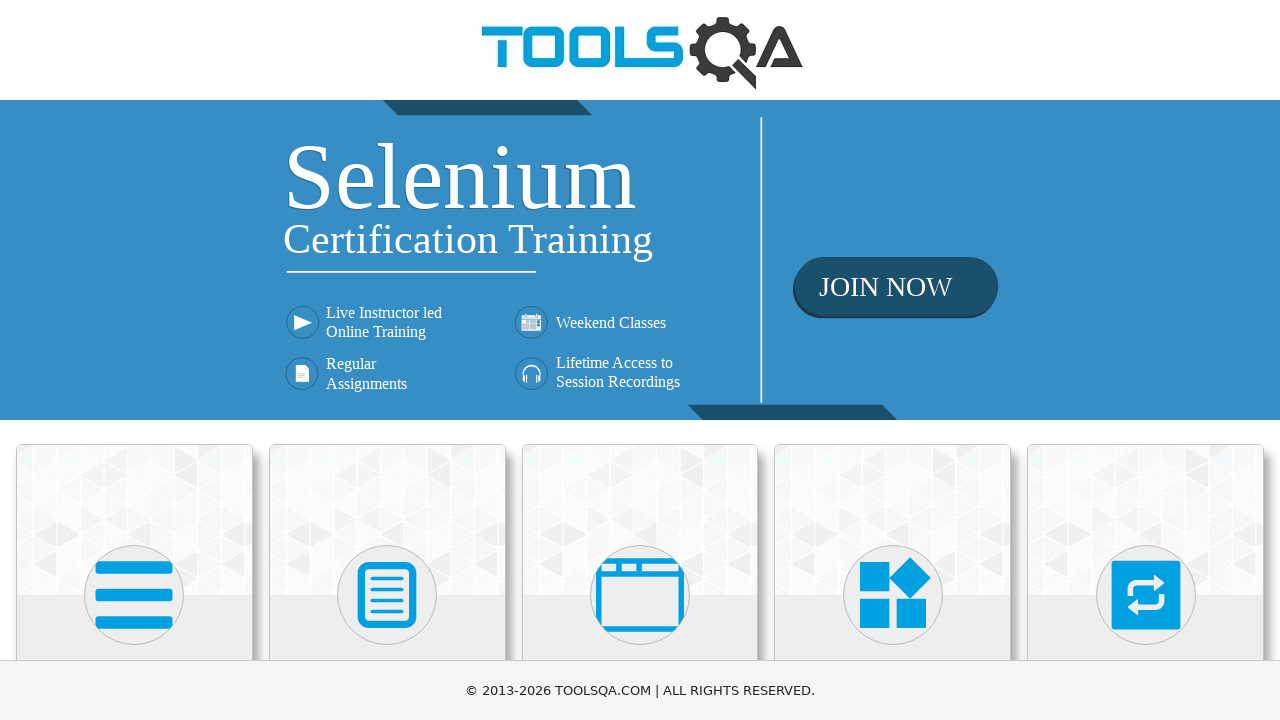

Clicked on Elements menu avatar at (134, 595) on (//div[@class='avatar mx-auto white'])[1]
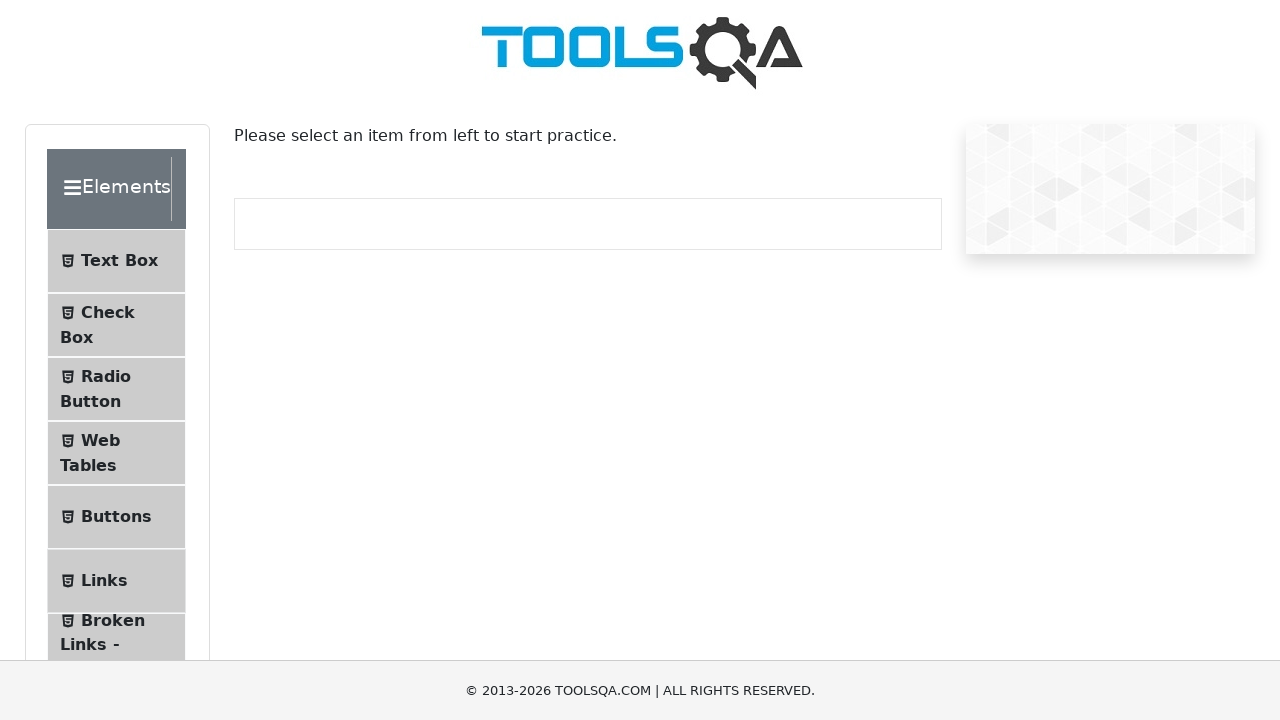

Clicked on Upload and Download sub-menu at (116, 360) on #item-7
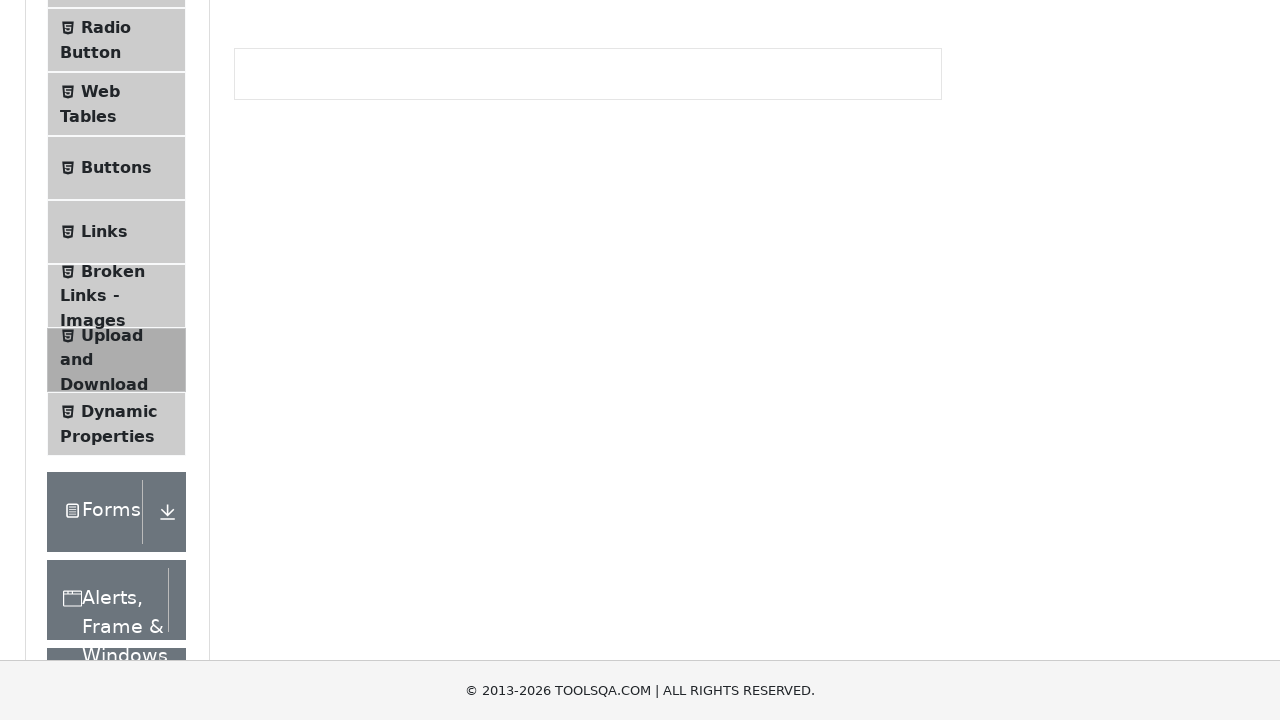

Clicked download button to download file at (286, 242) on xpath=//a[normalize-space()='Download']
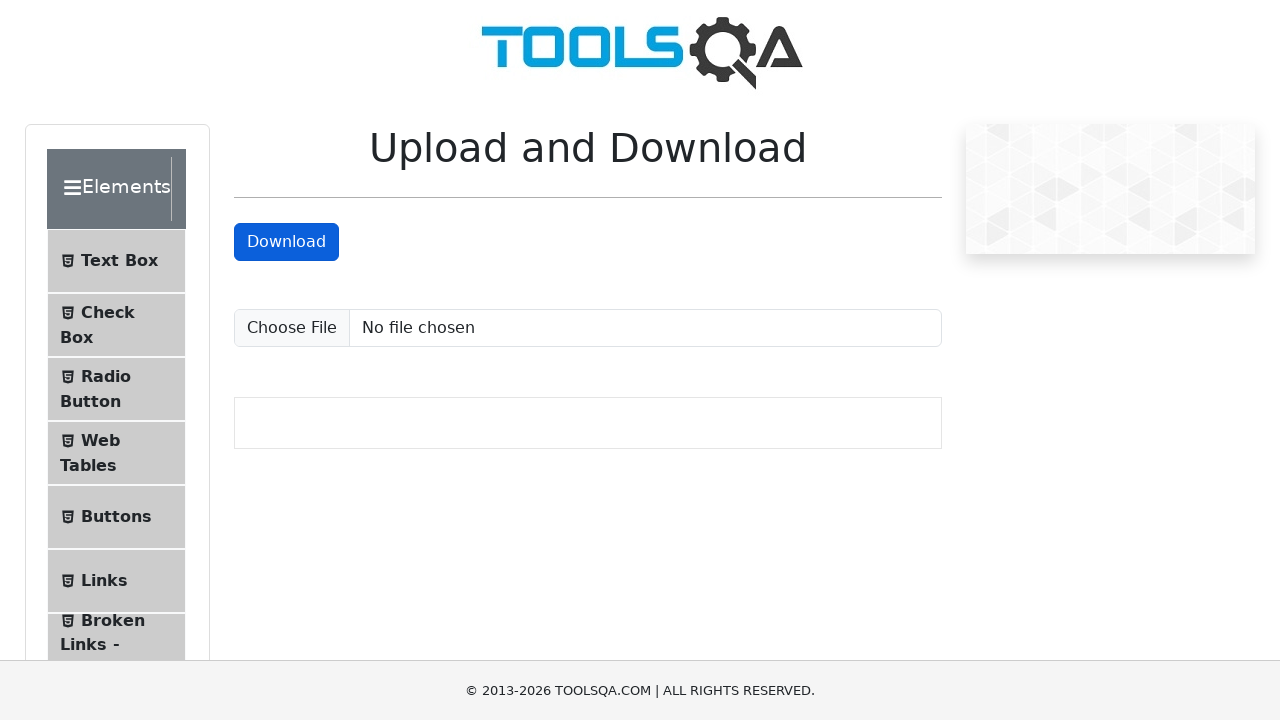

Upload file input element is available and visible
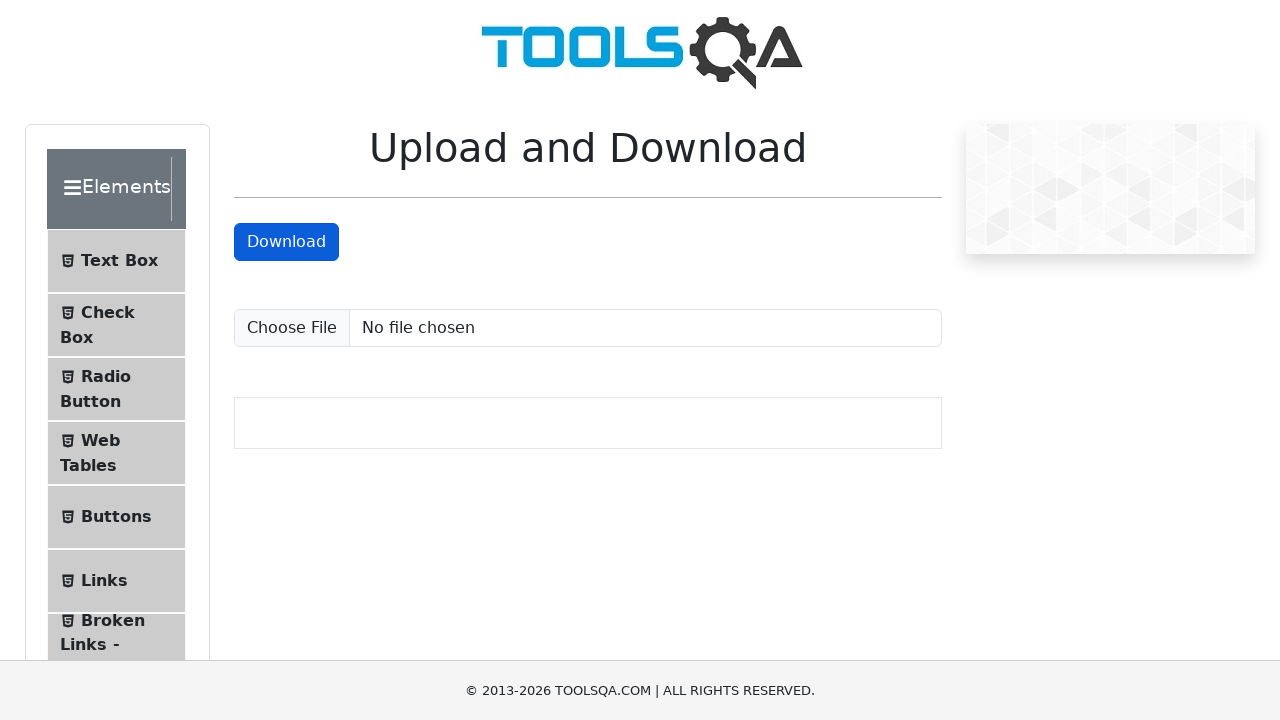

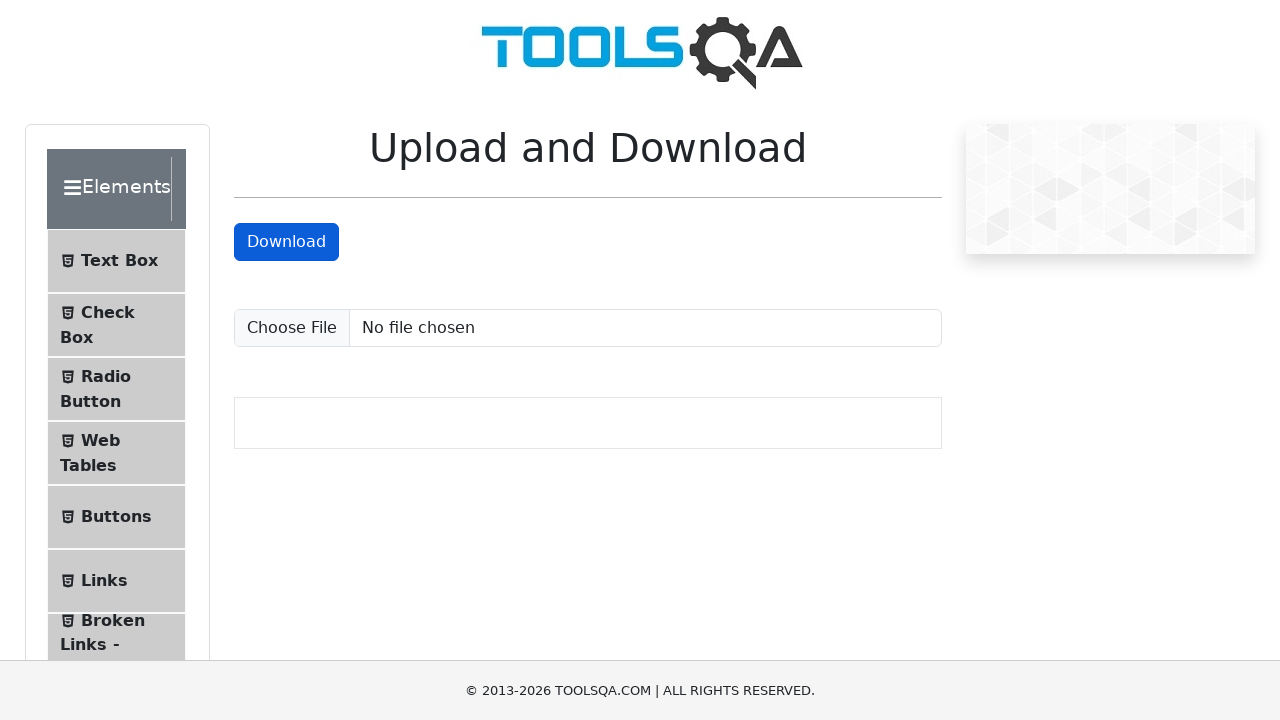